Tests browser window handling by clicking a button that opens a new tab and verifying content in the new tab

Starting URL: https://demoqa.com/browser-windows

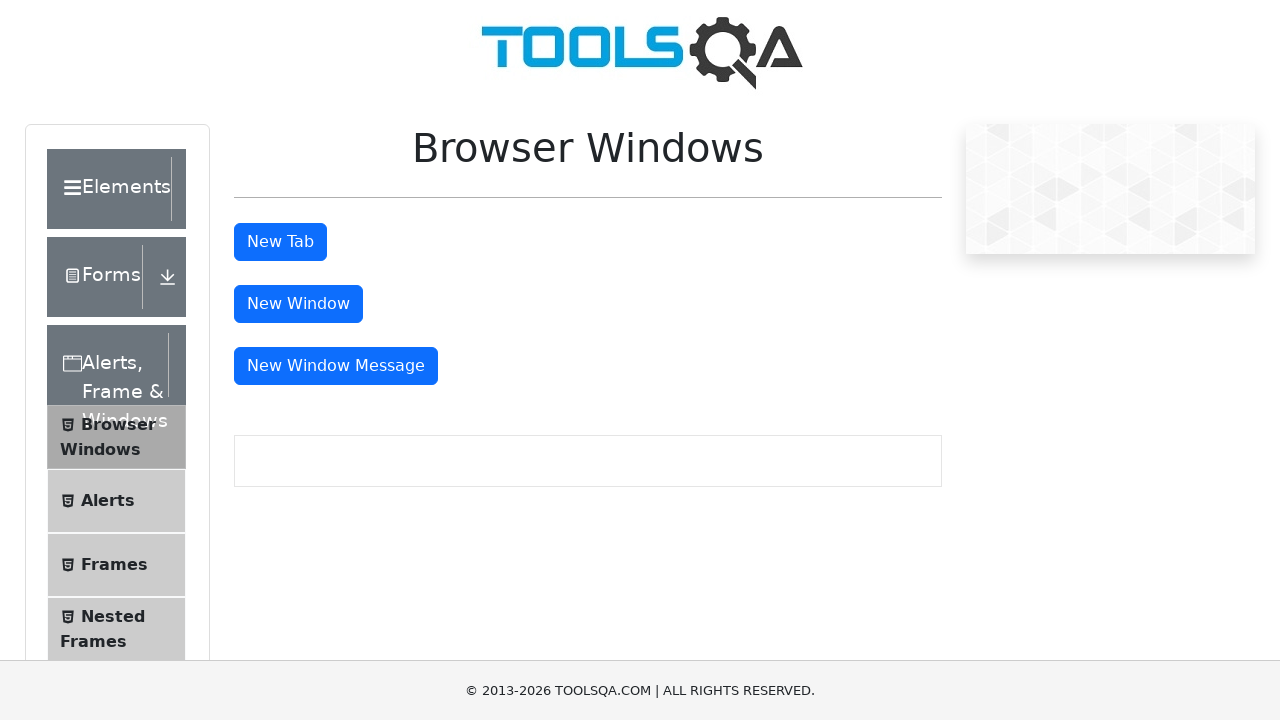

Clicked button to open new tab at (280, 242) on #tabButton
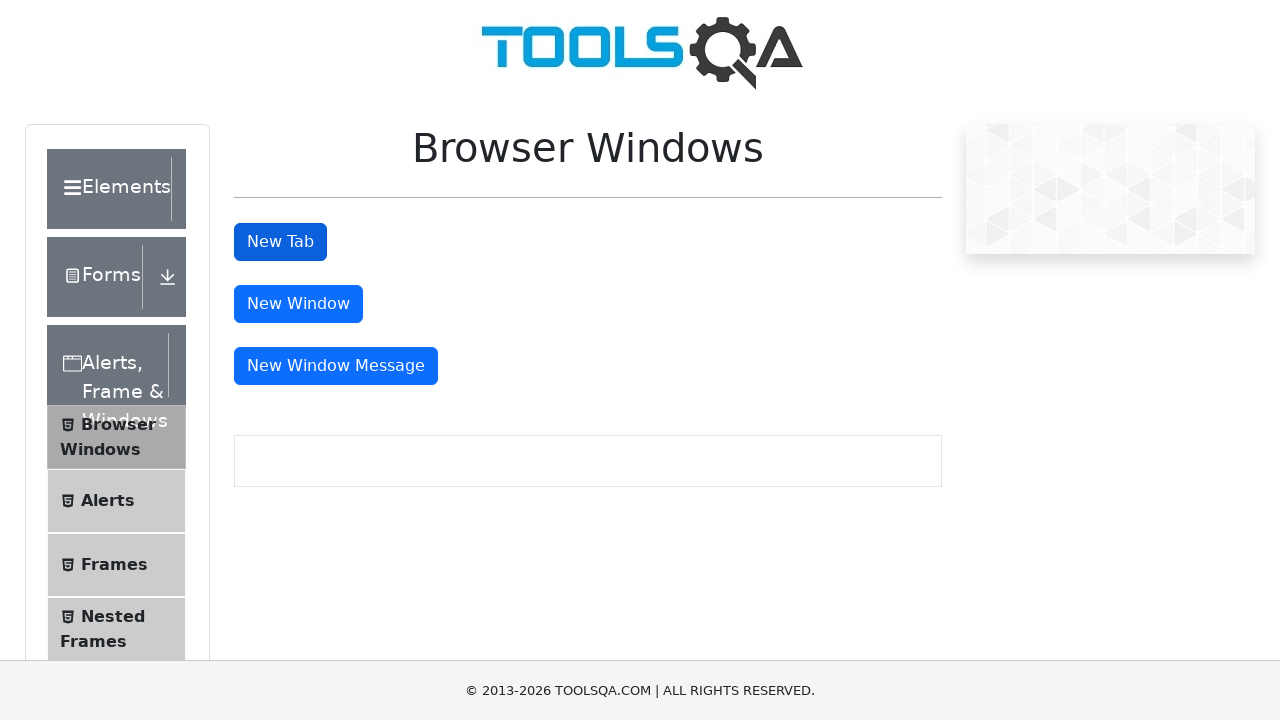

Clicked button again and captured new page context at (280, 242) on #tabButton
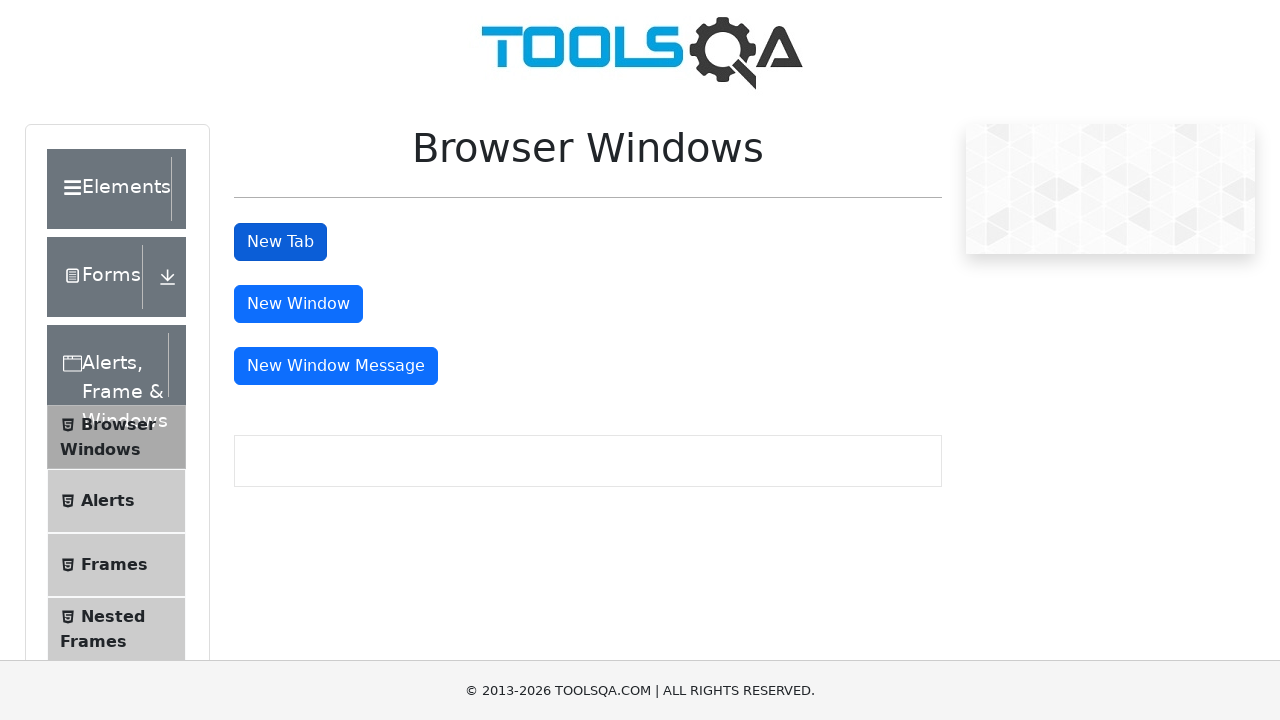

Retrieved new page object from context
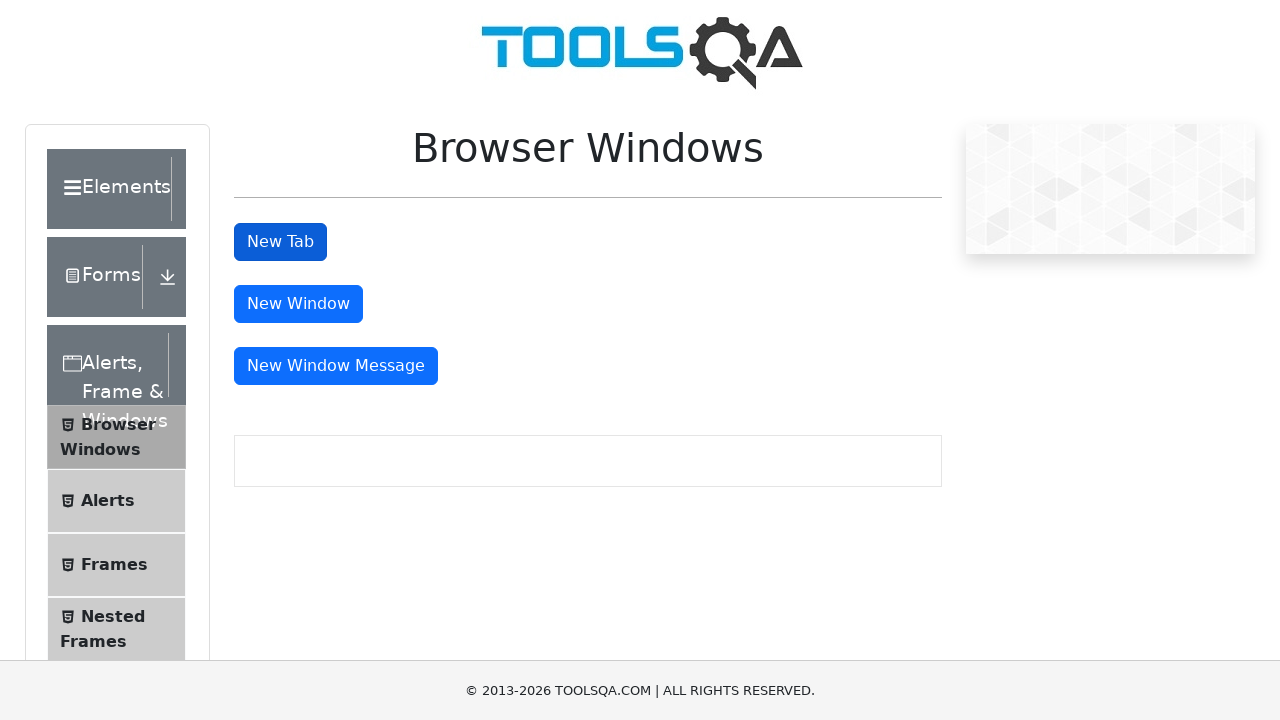

Verified sample heading is visible in new tab
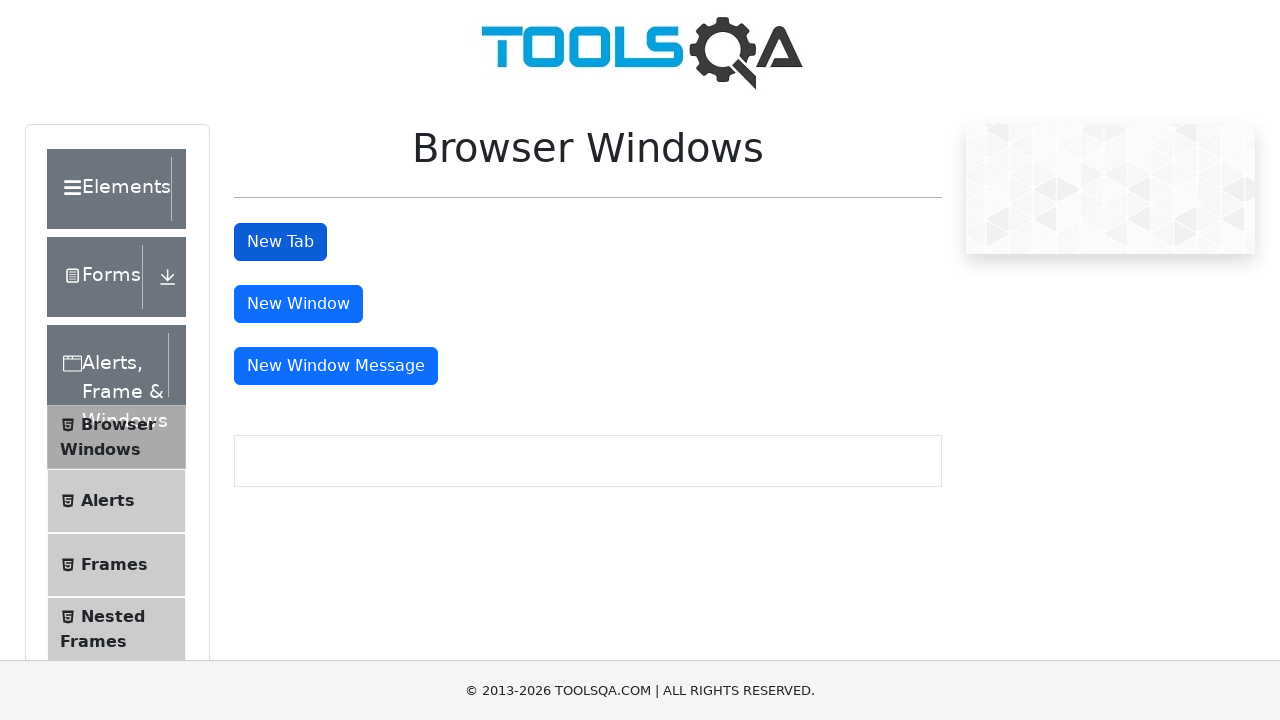

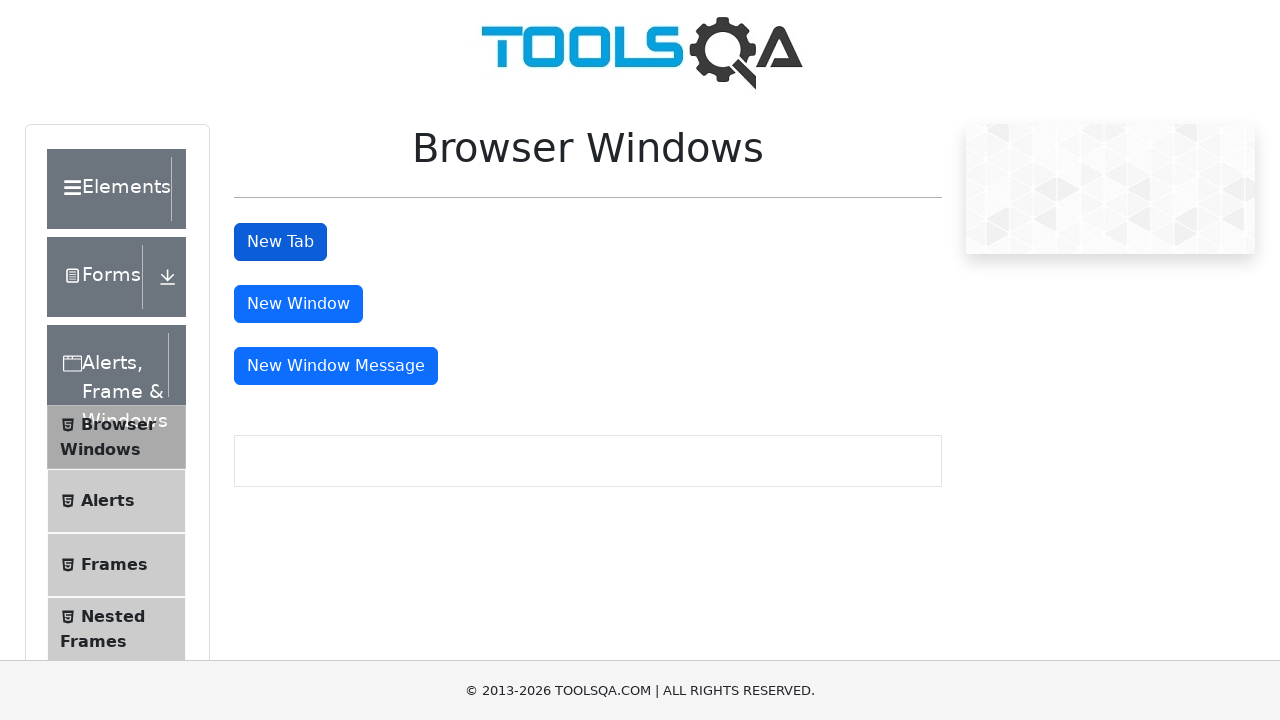